Tests fluent wait functionality by waiting for a dynamically appearing element to become visible and then clicking it

Starting URL: https://demoqa.com/dynamic-properties

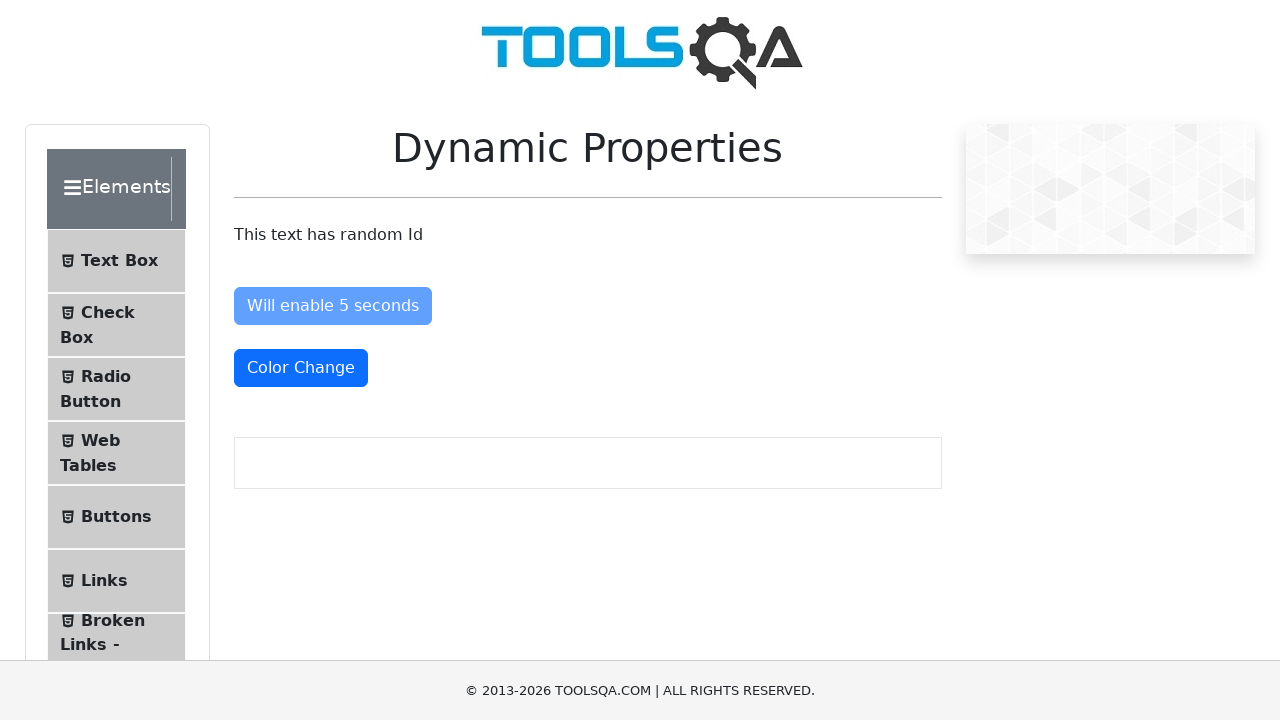

Waited for 'Visible After' element to become visible
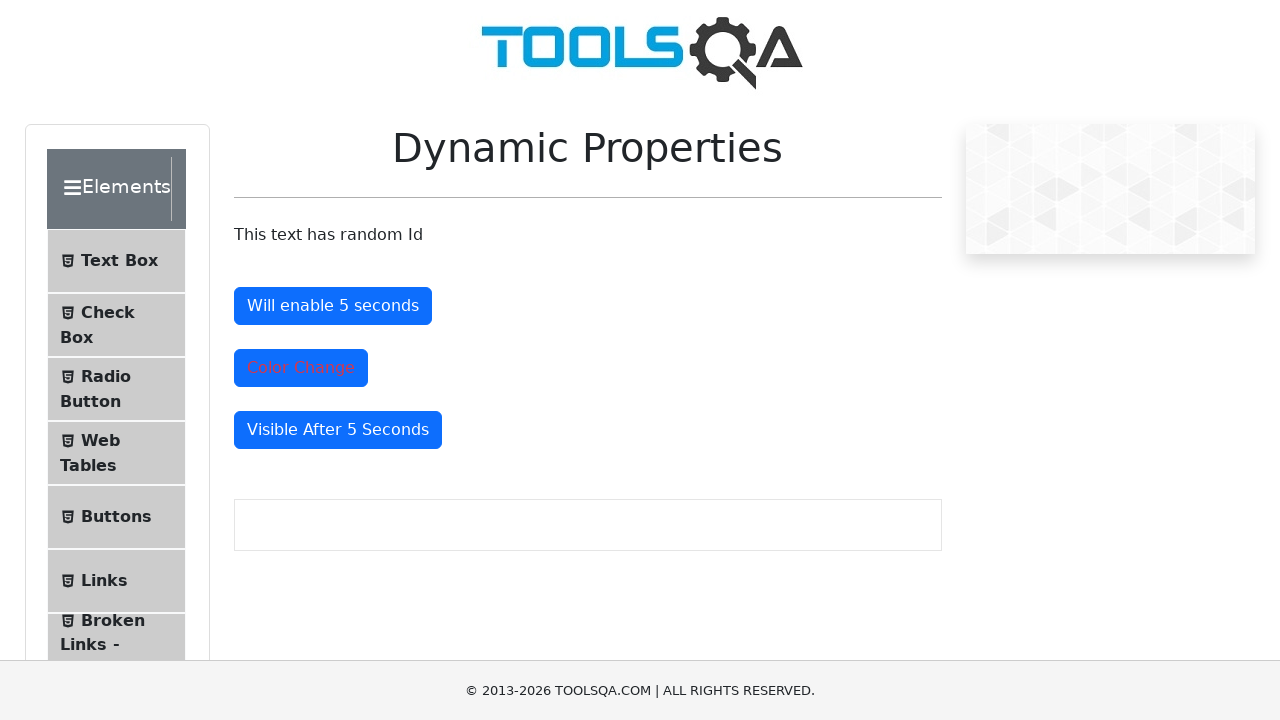

Clicked the 'Visible After' button that appeared dynamically at (338, 430) on #visibleAfter
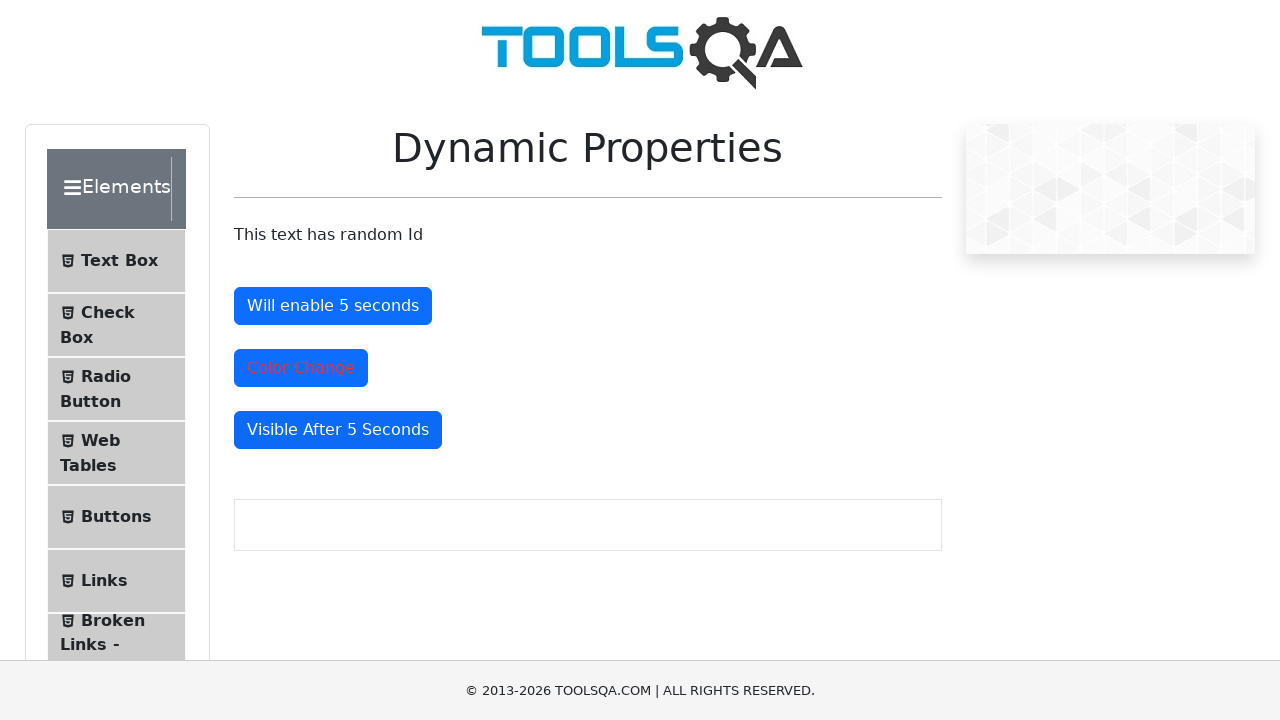

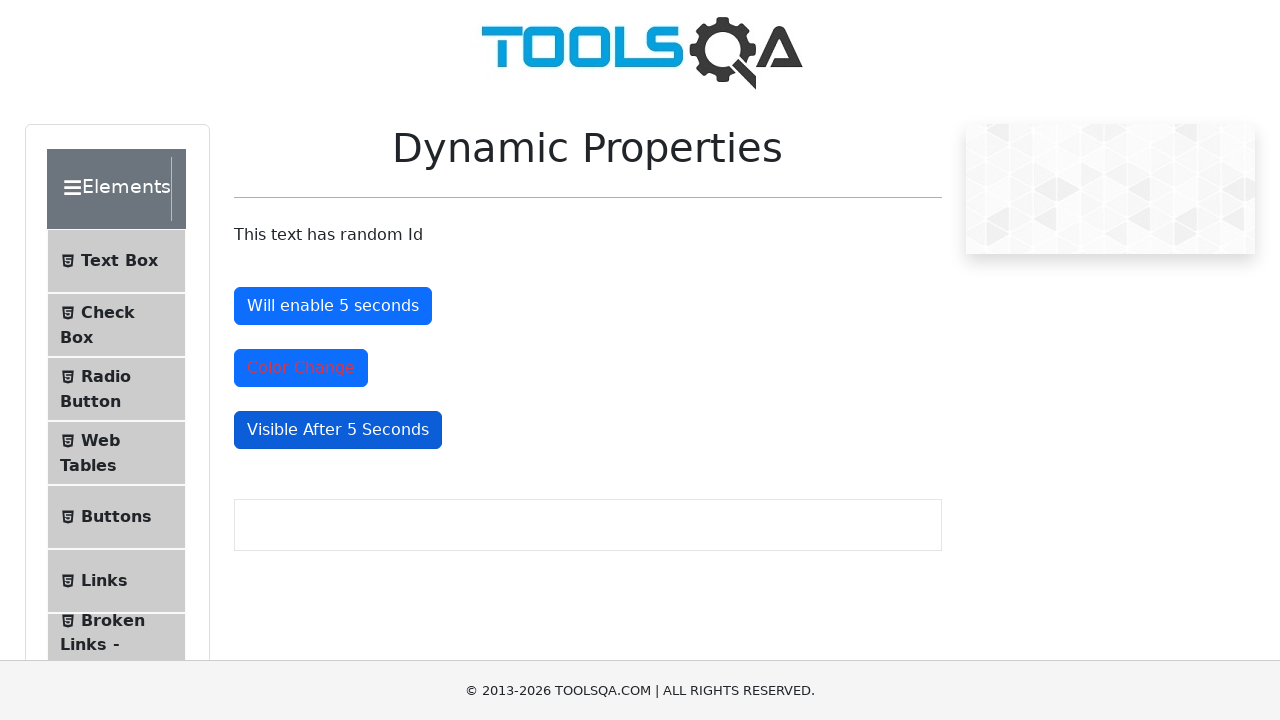